Tests drag and drop functionality on jQueryUI demo page by dragging an element to a new position within an iframe

Starting URL: https://jqueryui.com/droppable/

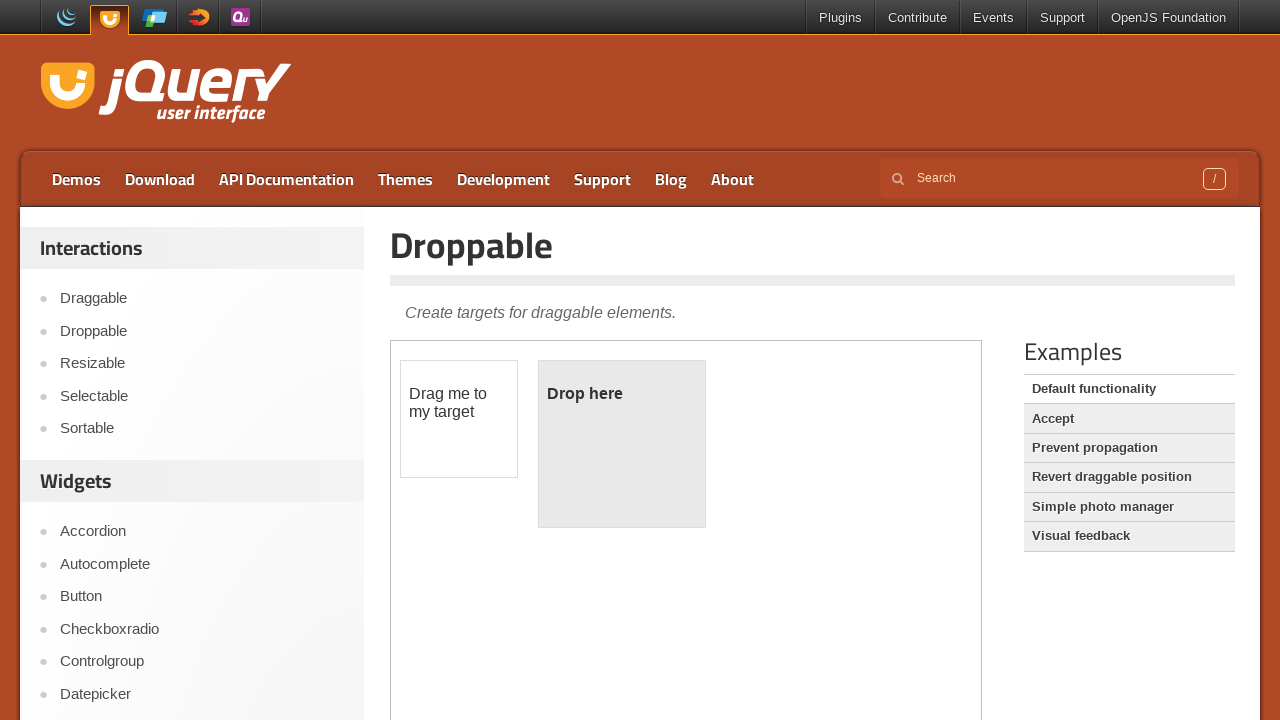

Located the demo iframe containing drag and drop elements
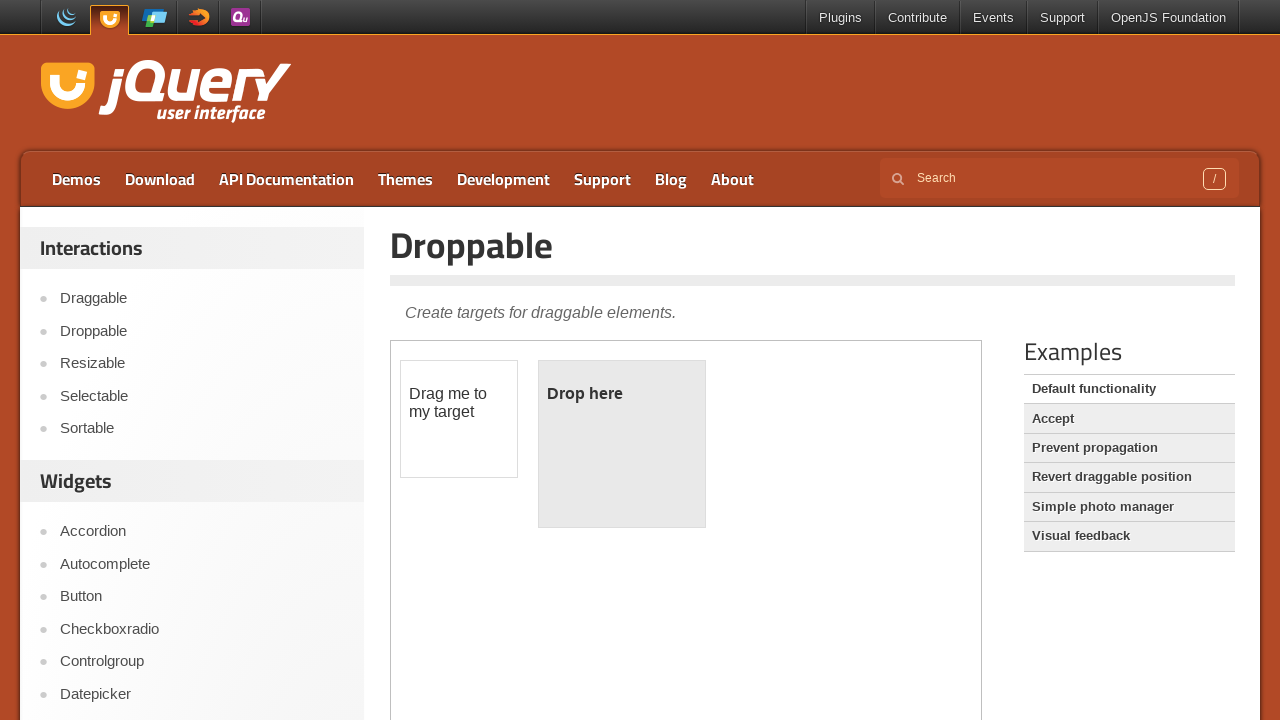

Located the draggable element
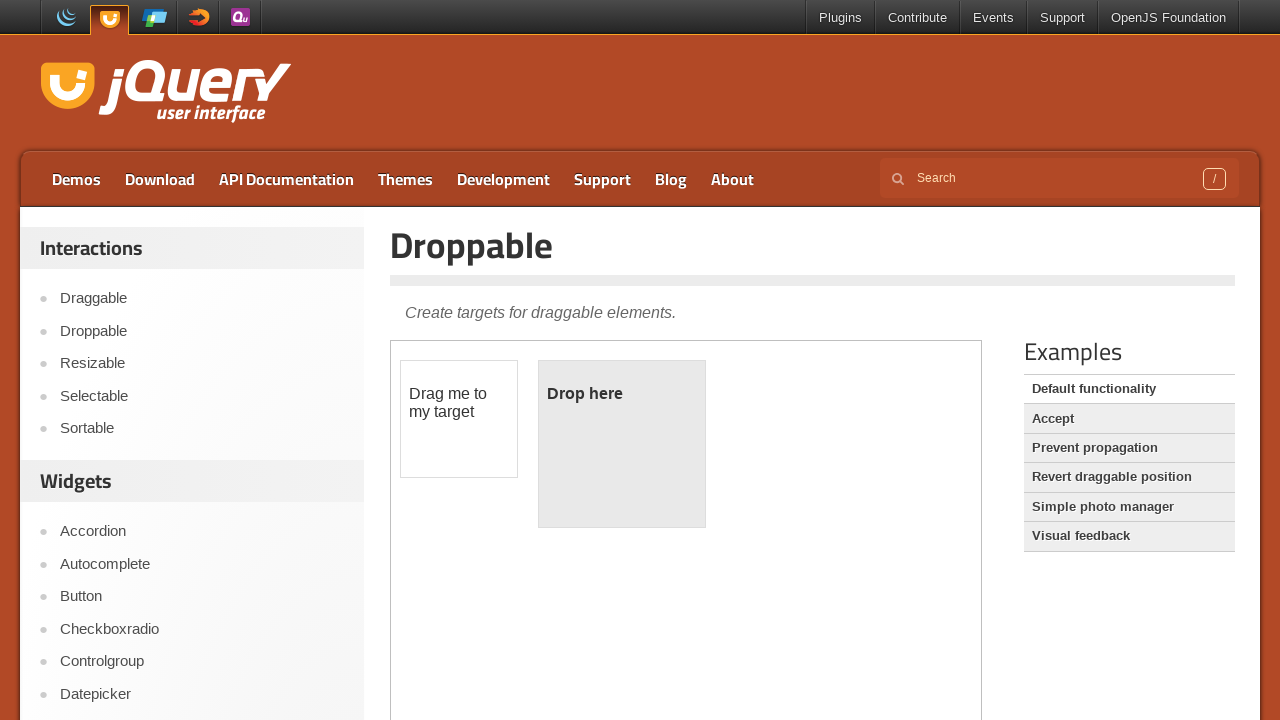

Located the droppable target element
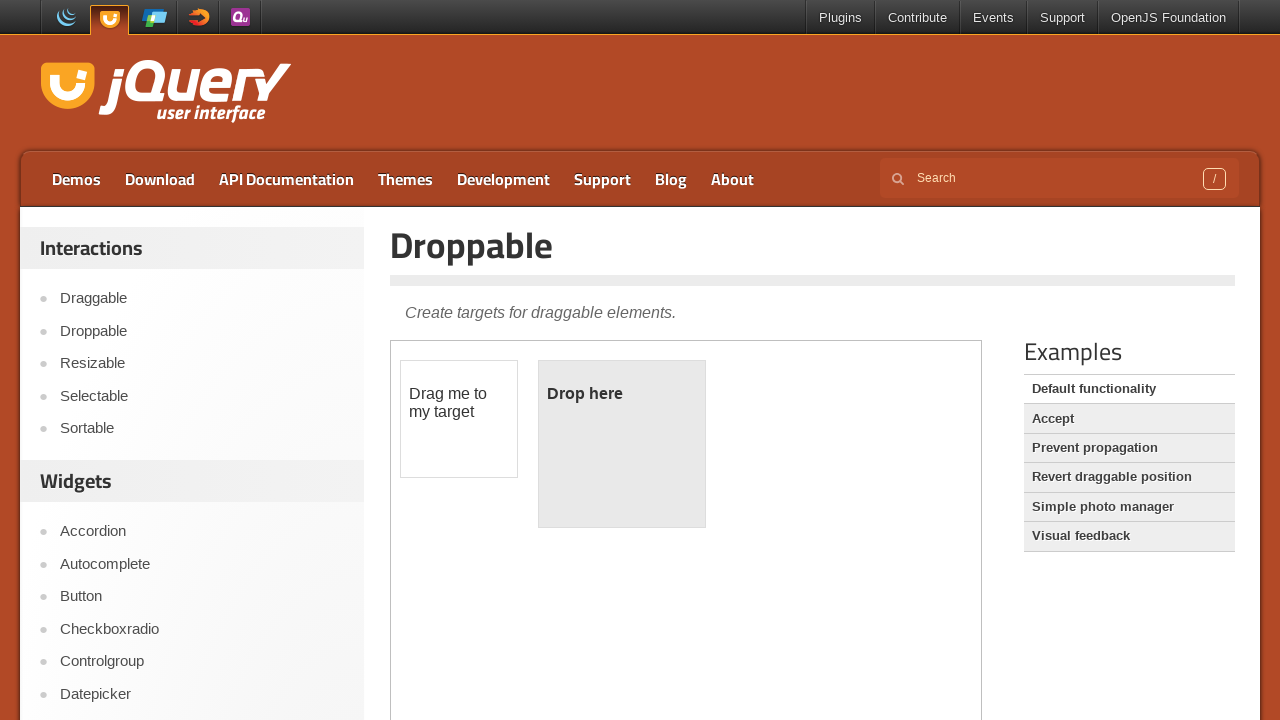

Dragged the draggable element to the droppable target at (622, 444)
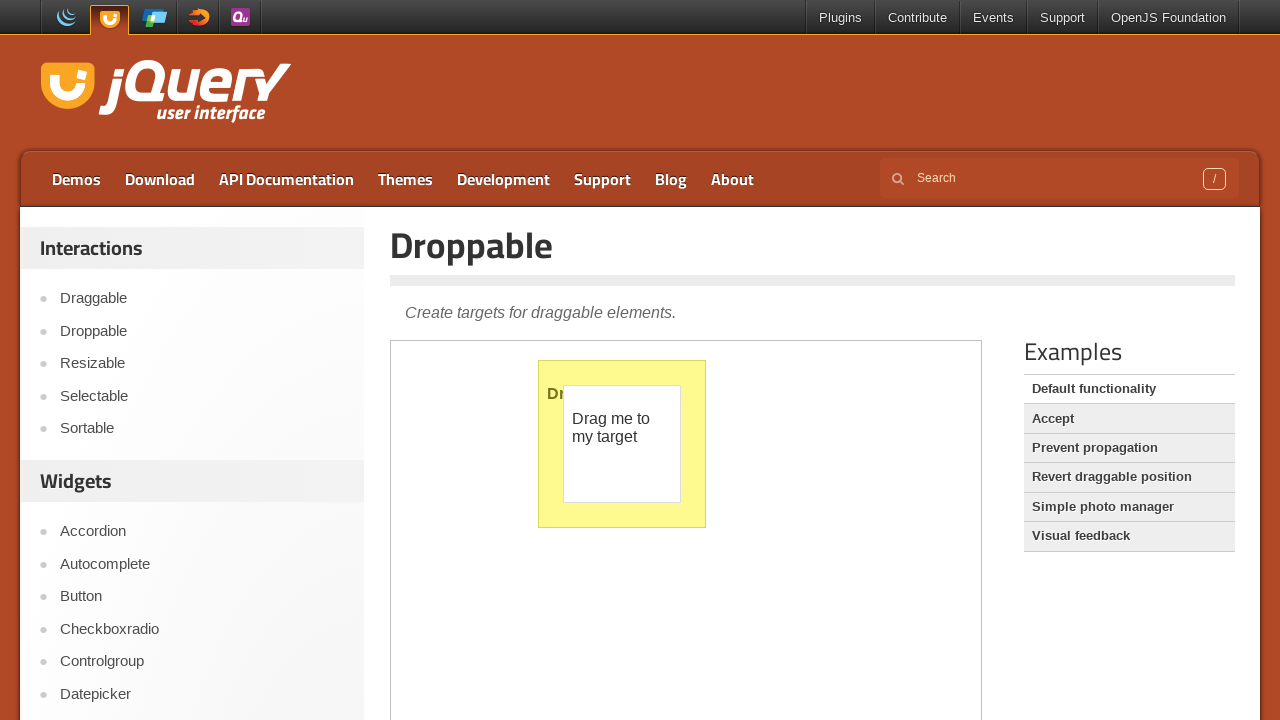

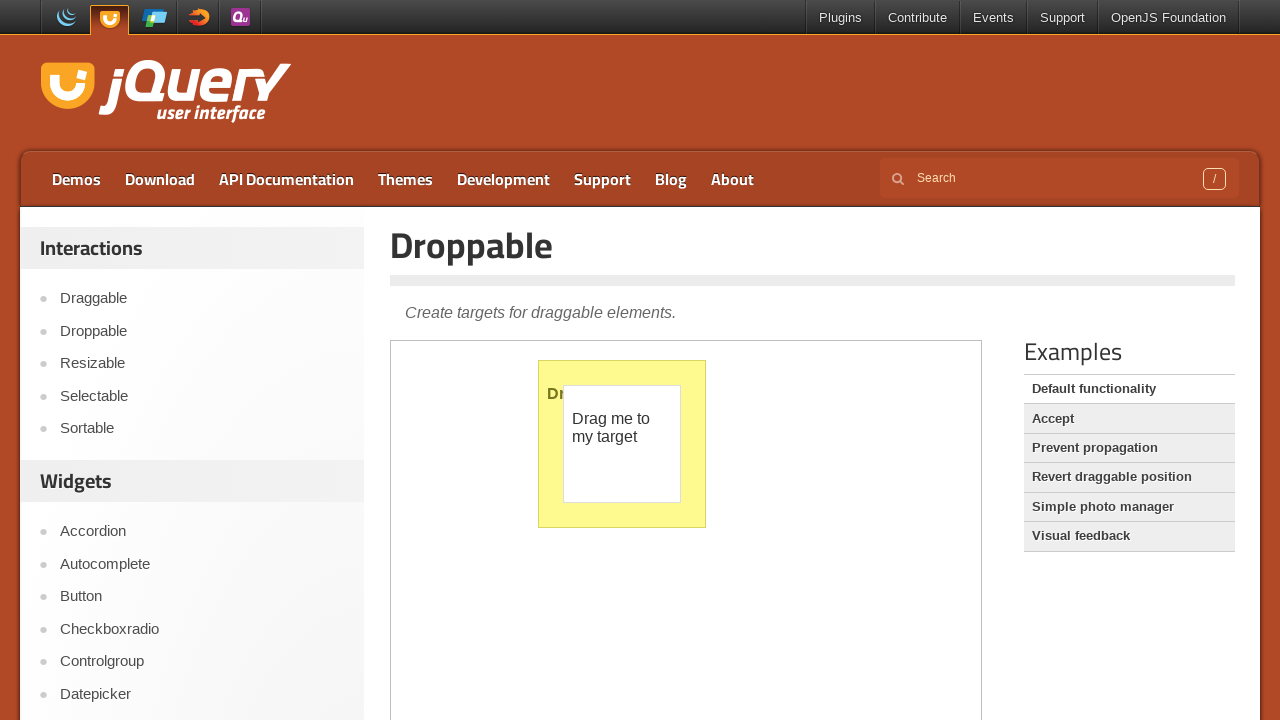